Navigates to a file download page, locates a download link, and verifies the file is available by checking its content type and size via the link's href attribute.

Starting URL: http://the-internet.herokuapp.com/download

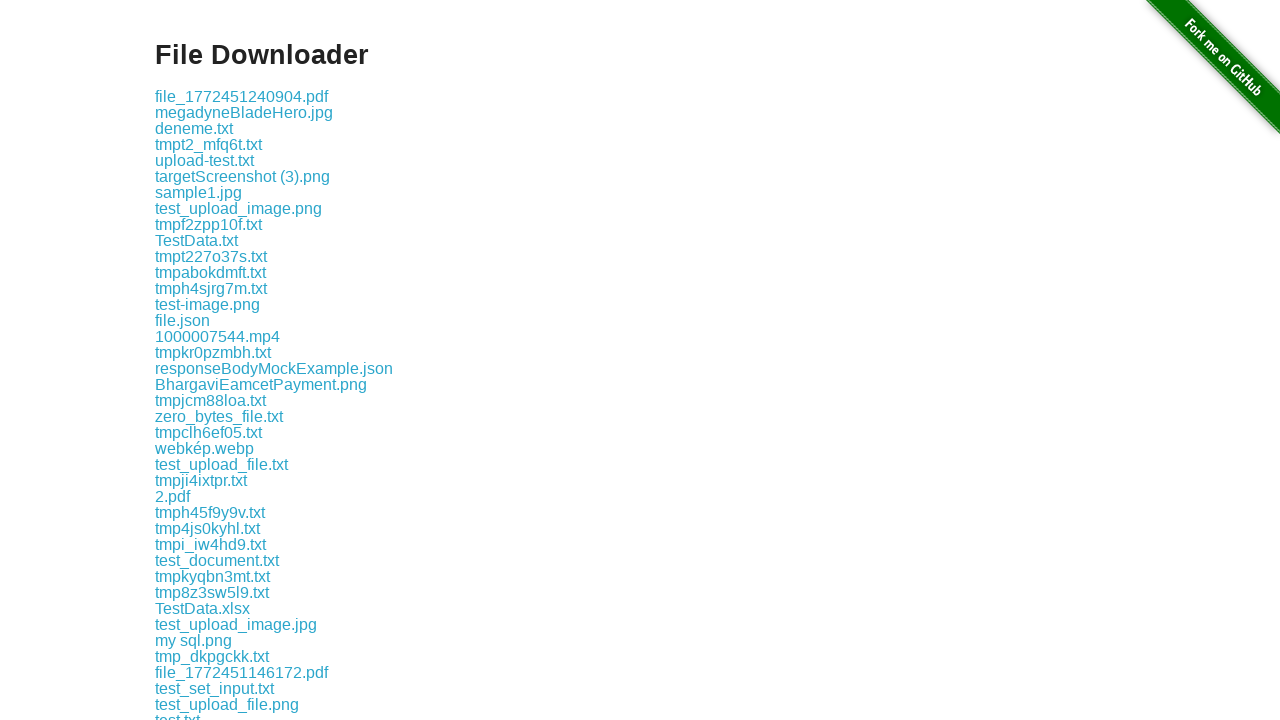

Waited for download links to be visible
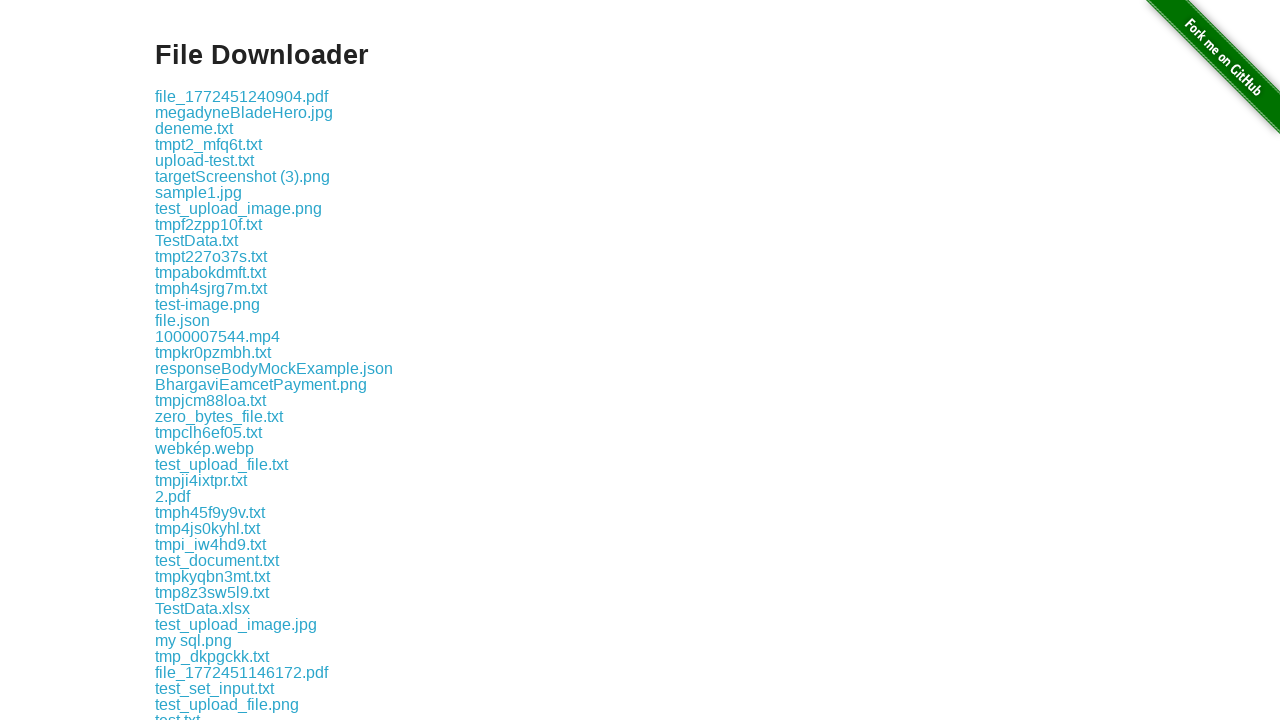

Retrieved href attribute from first download link
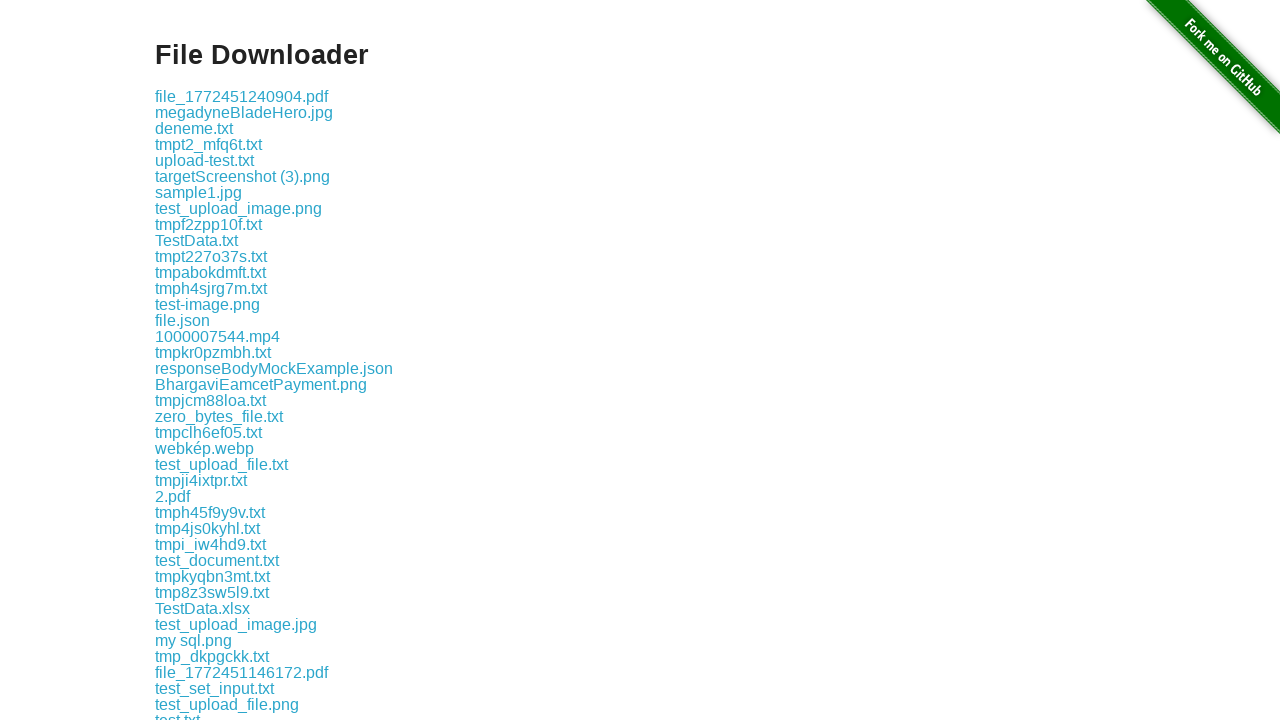

Clicked on first download link to verify it is interactive at (242, 96) on .example a
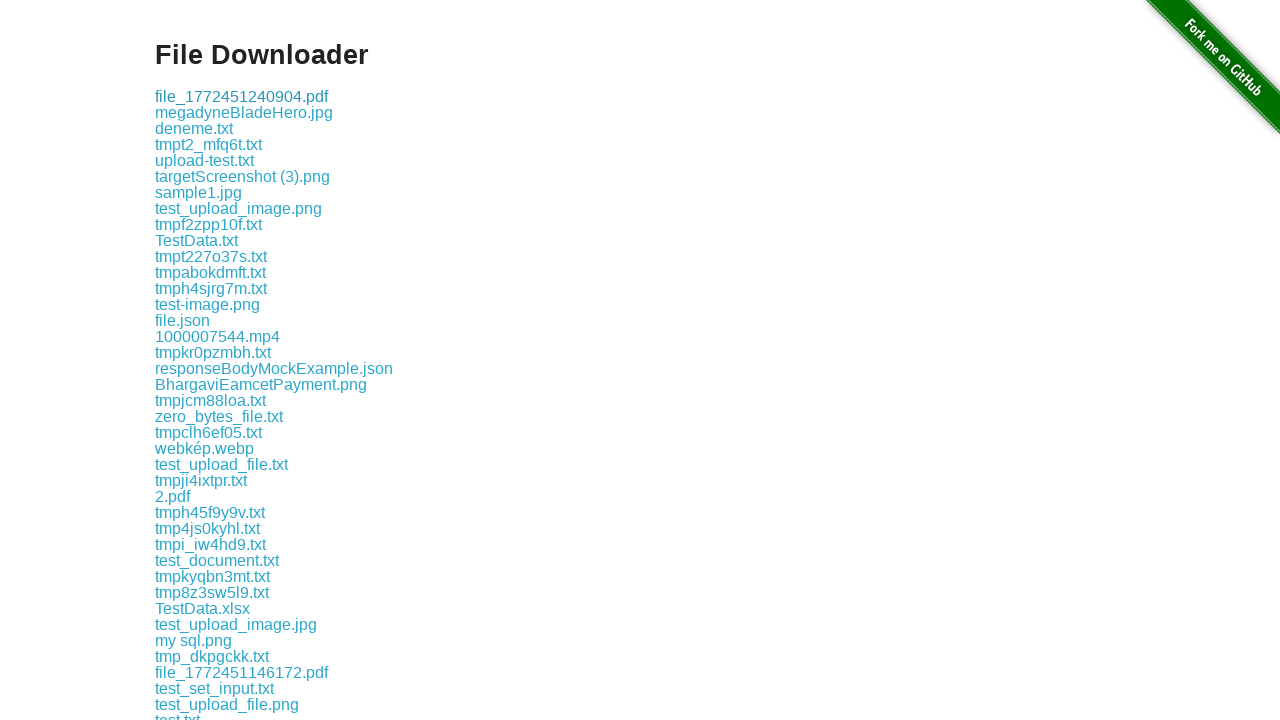

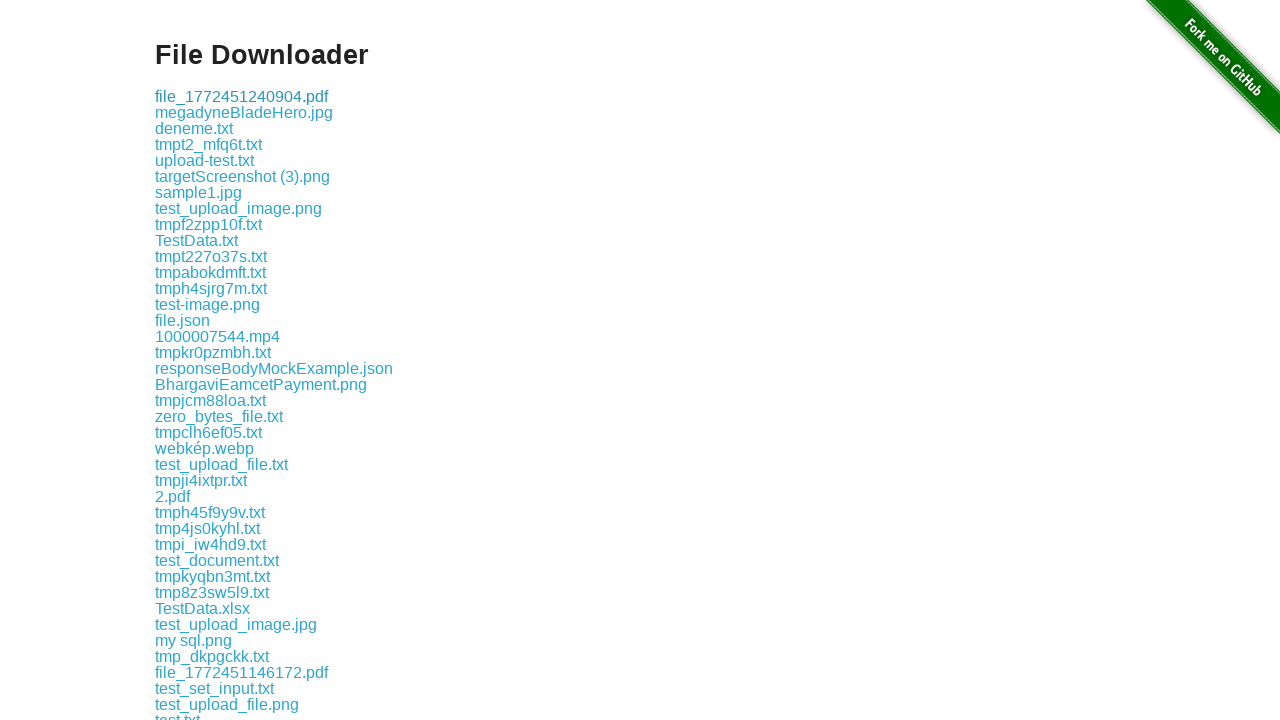